Tests auto-suggestive dropdown functionality by typing partial text and selecting a matching option from the suggestions

Starting URL: https://rahulshettyacademy.com/dropdownsPractise/

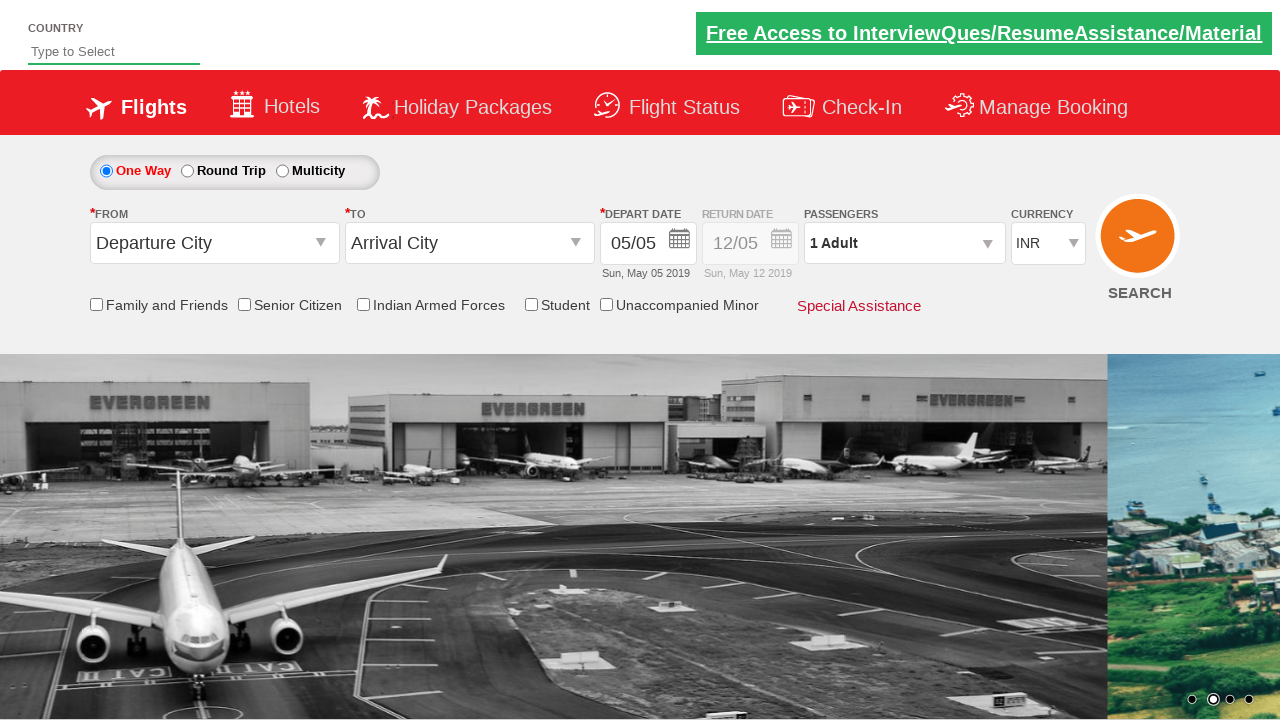

Typed 'Ind' in the auto-suggest field to trigger dropdown suggestions on input#autosuggest
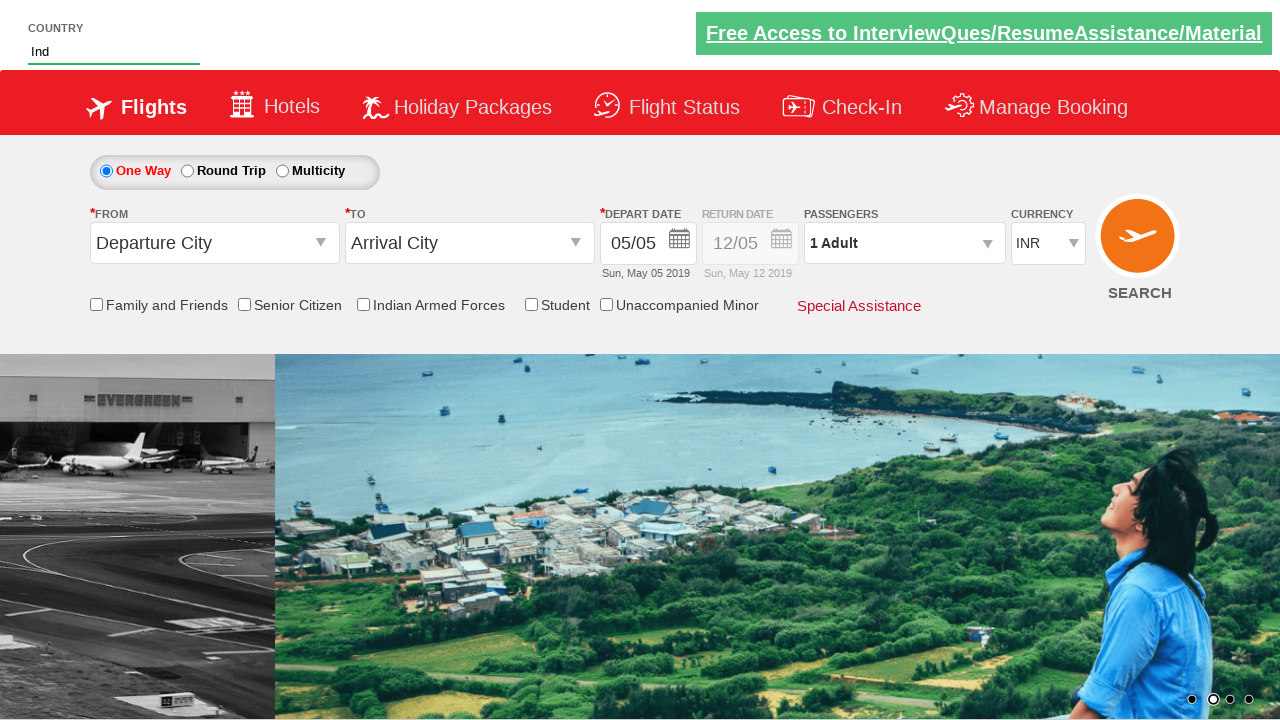

Waited for auto-suggestive dropdown options to appear
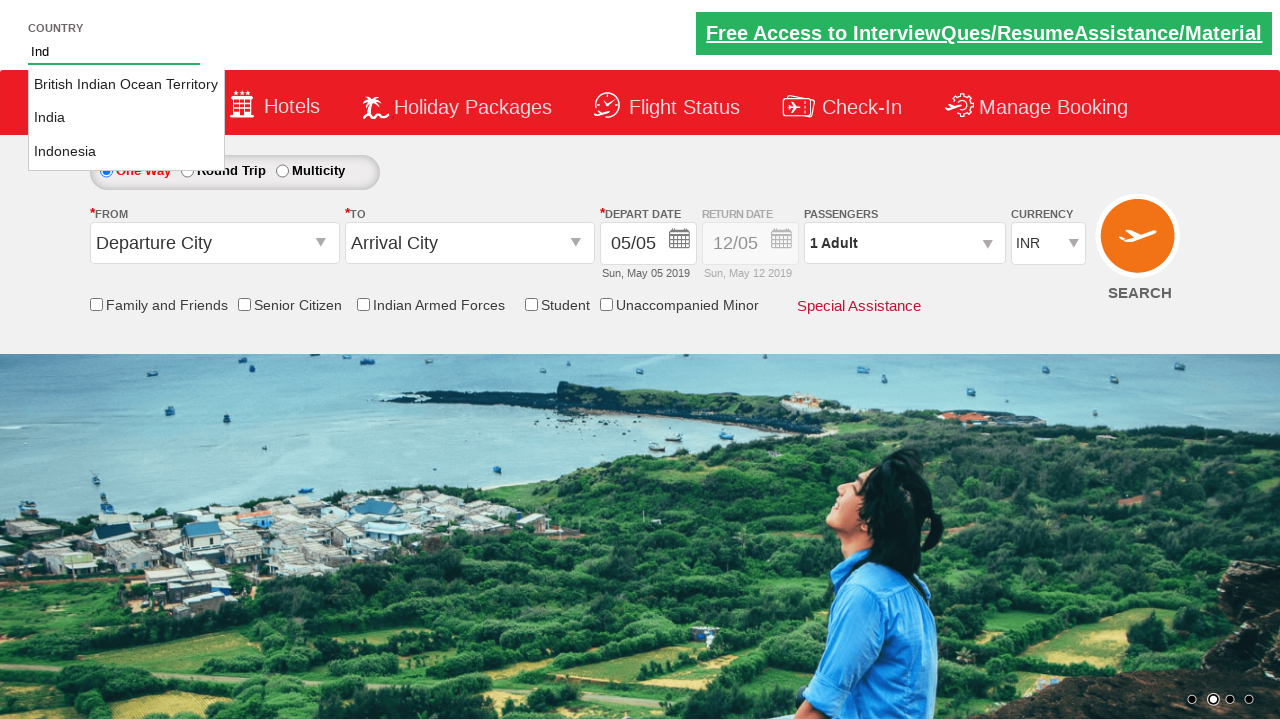

Located all suggestion list items in the dropdown
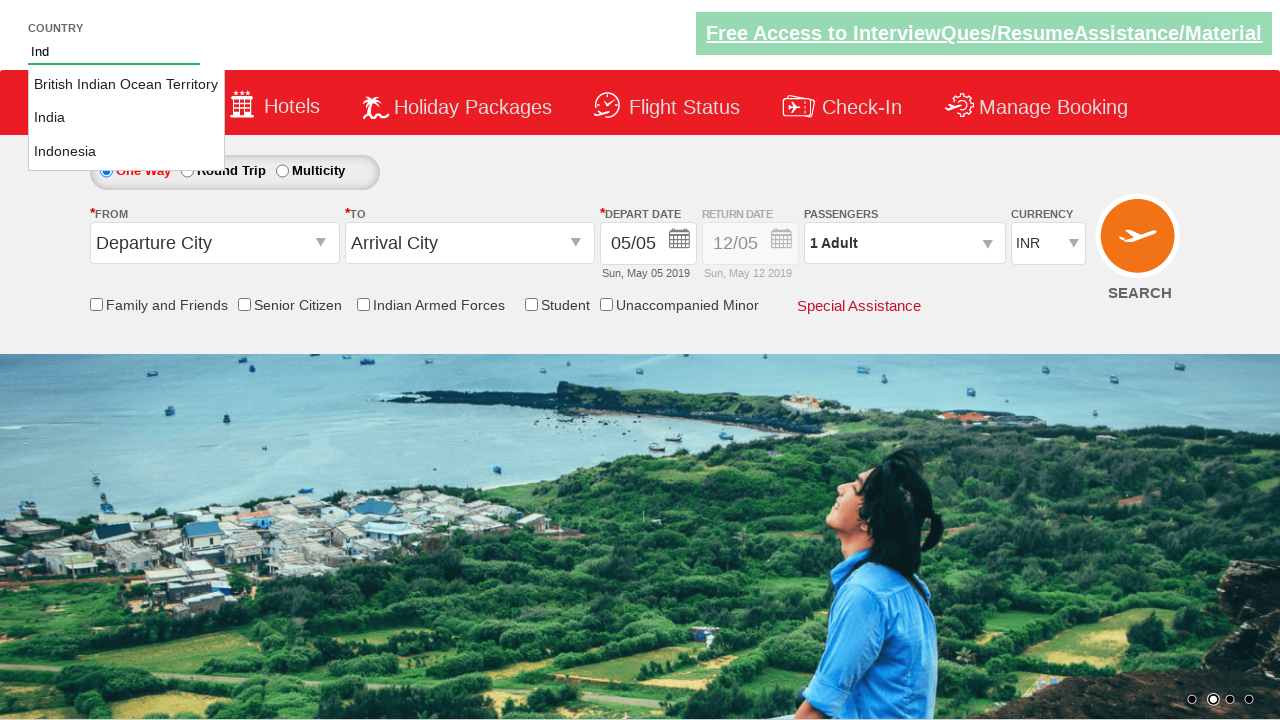

Found 3 suggestion options in the dropdown
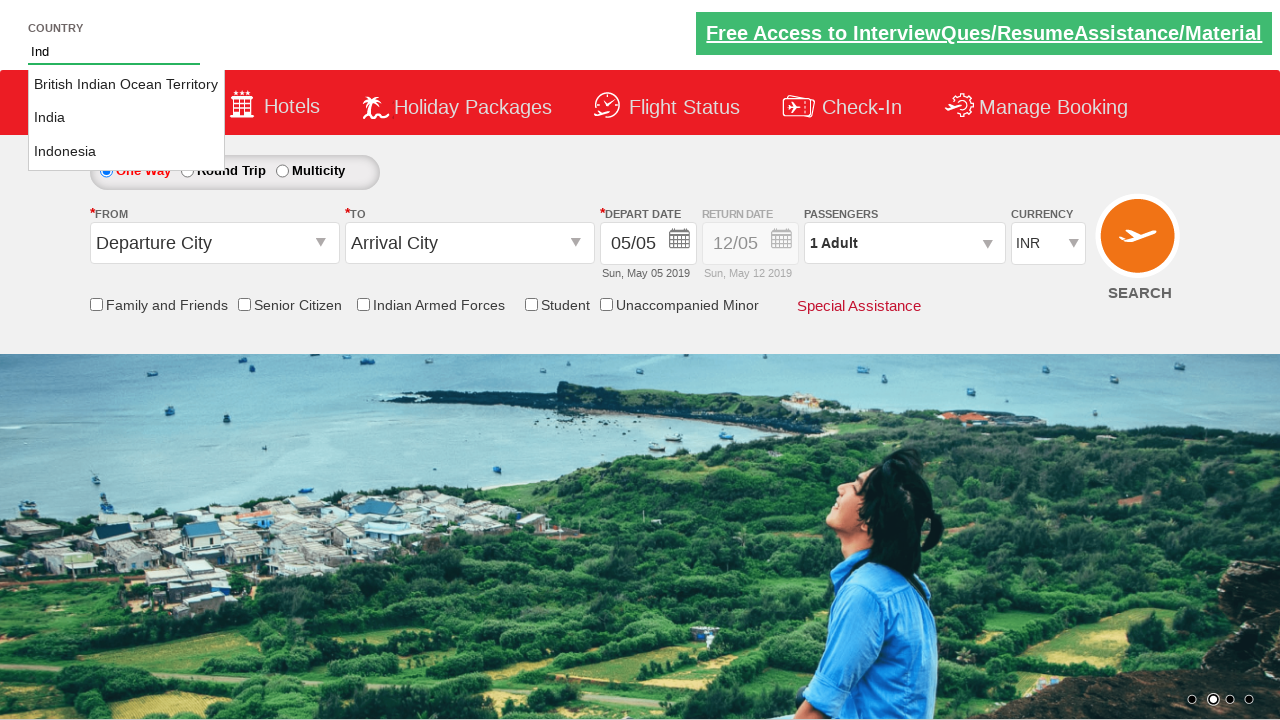

Selected 'India' from the auto-suggestive dropdown options at (126, 118) on ul#ui-id-1 li a >> nth=1
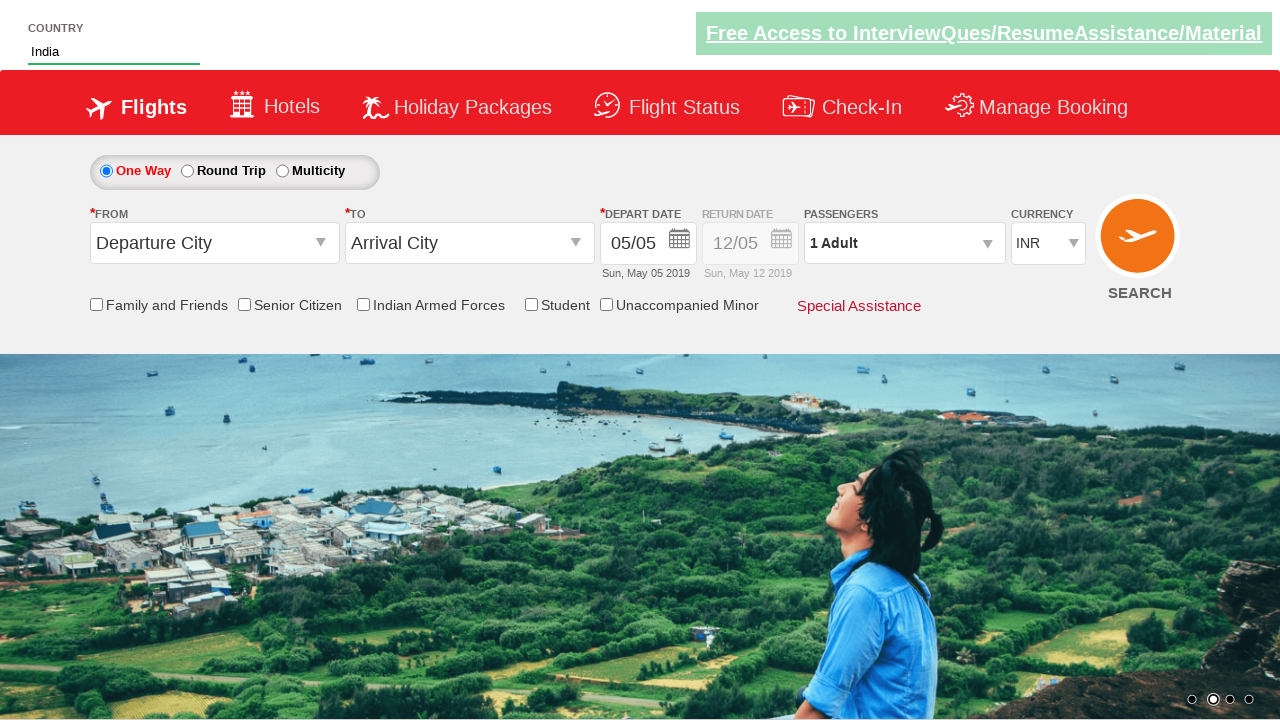

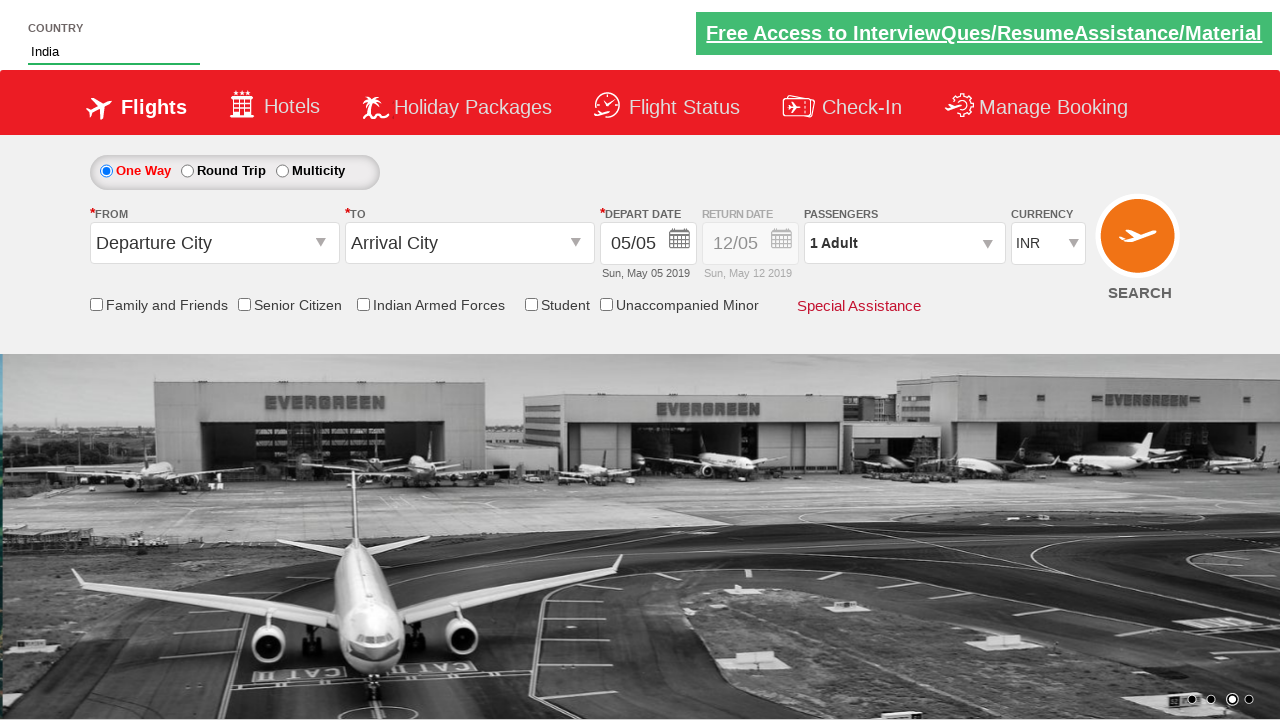